Tests that clicking the privacy policy link opens a new tab/window with the privacy page

Starting URL: https://cac-tat.s3.eu-central-1.amazonaws.com/index.html

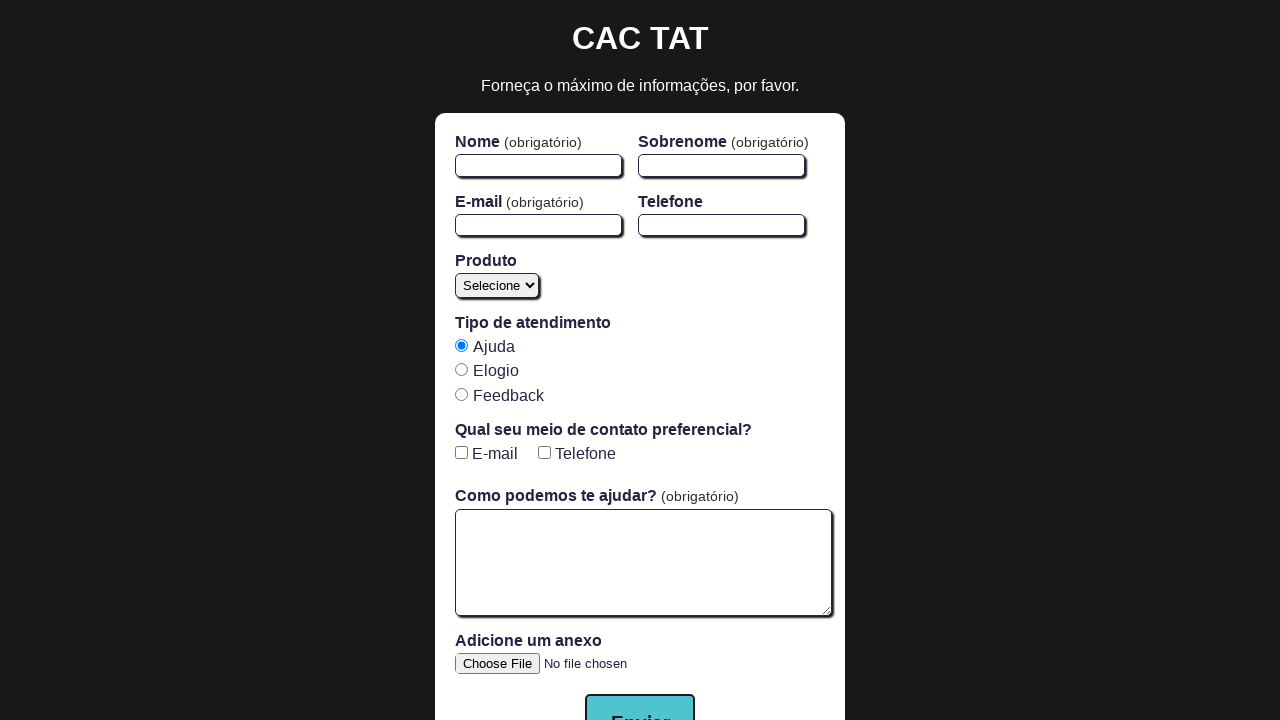

Privacy policy link became visible and ready
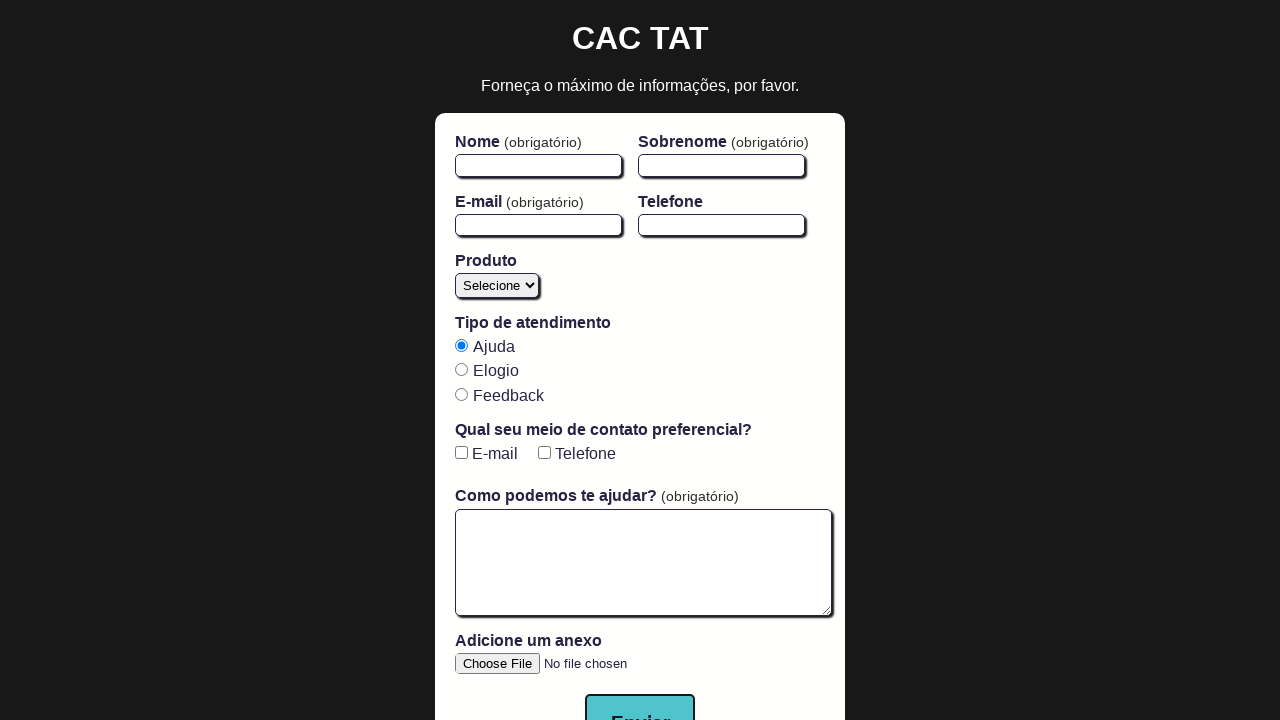

Clicked privacy policy link at (640, 690) on a[href='privacy.html']
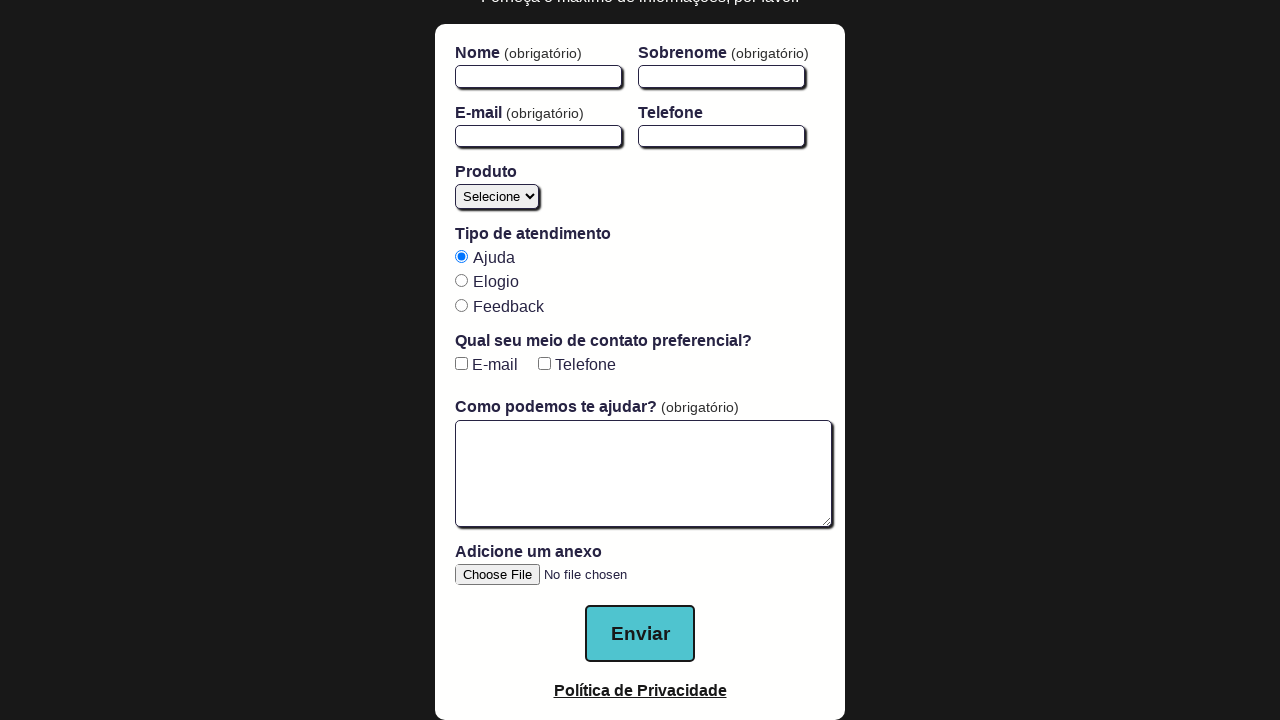

New privacy policy page loaded completely
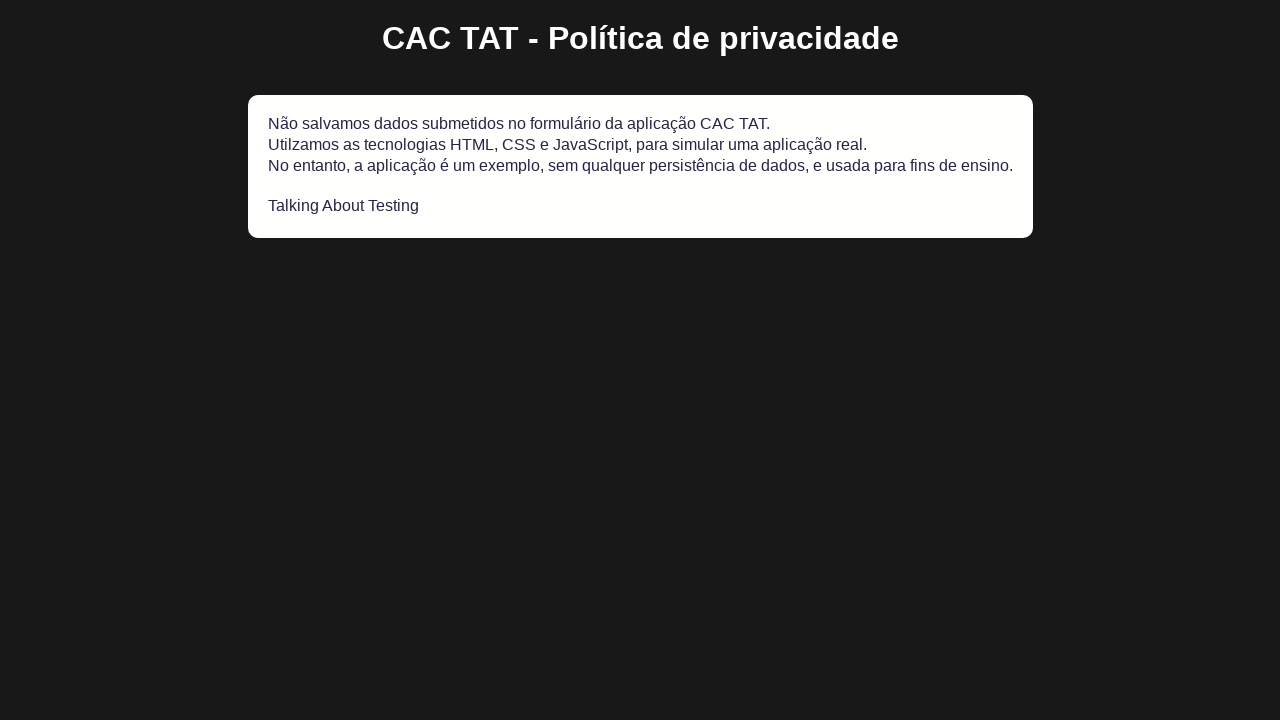

Verified new page URL contains privacy.html
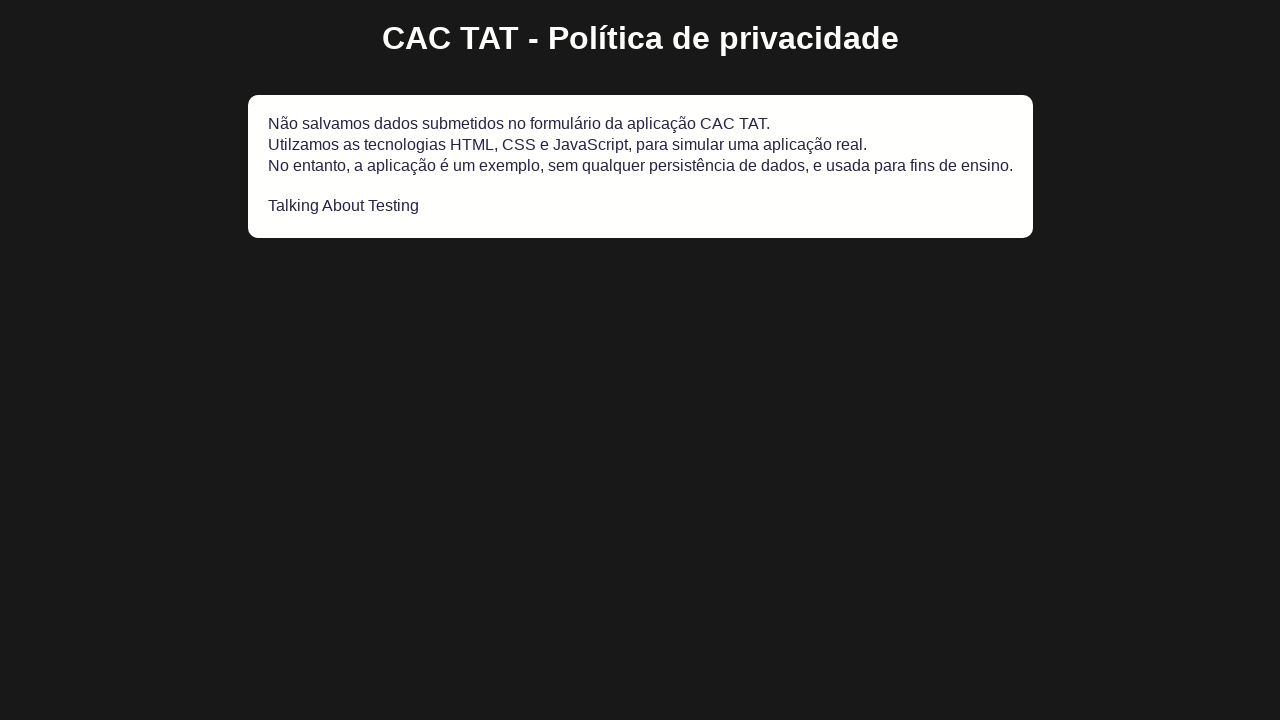

Closed privacy policy tab
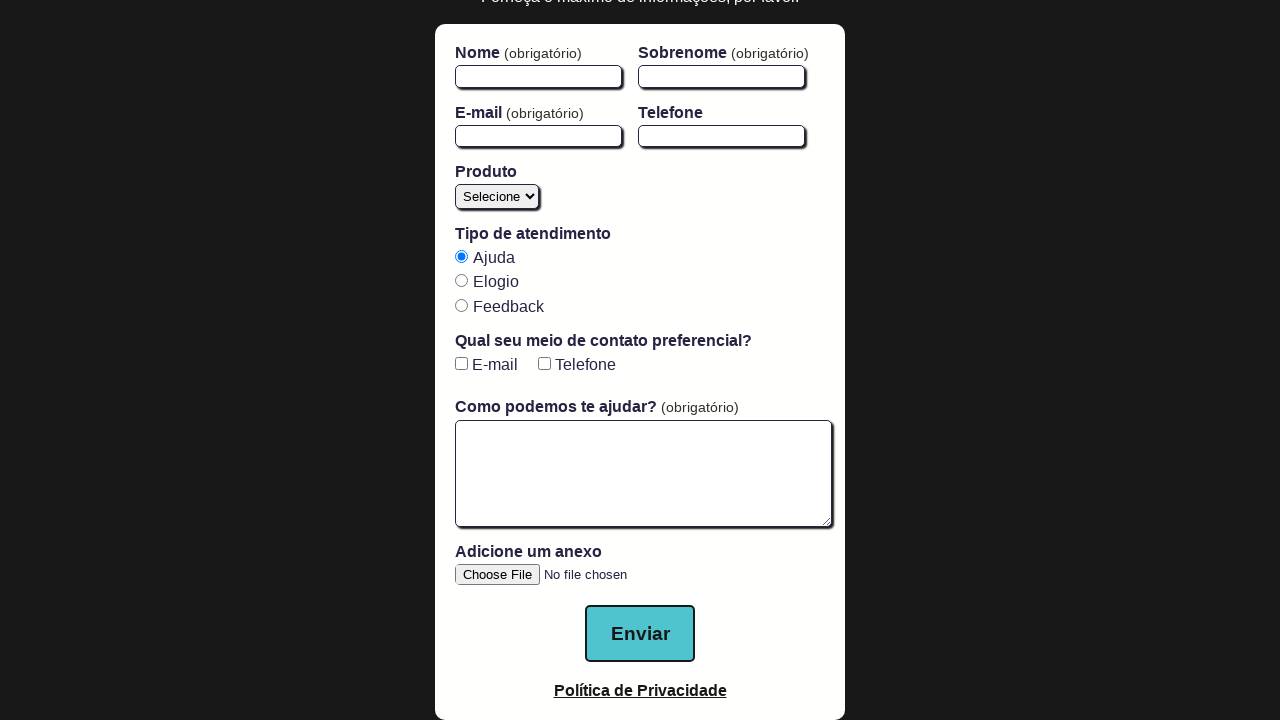

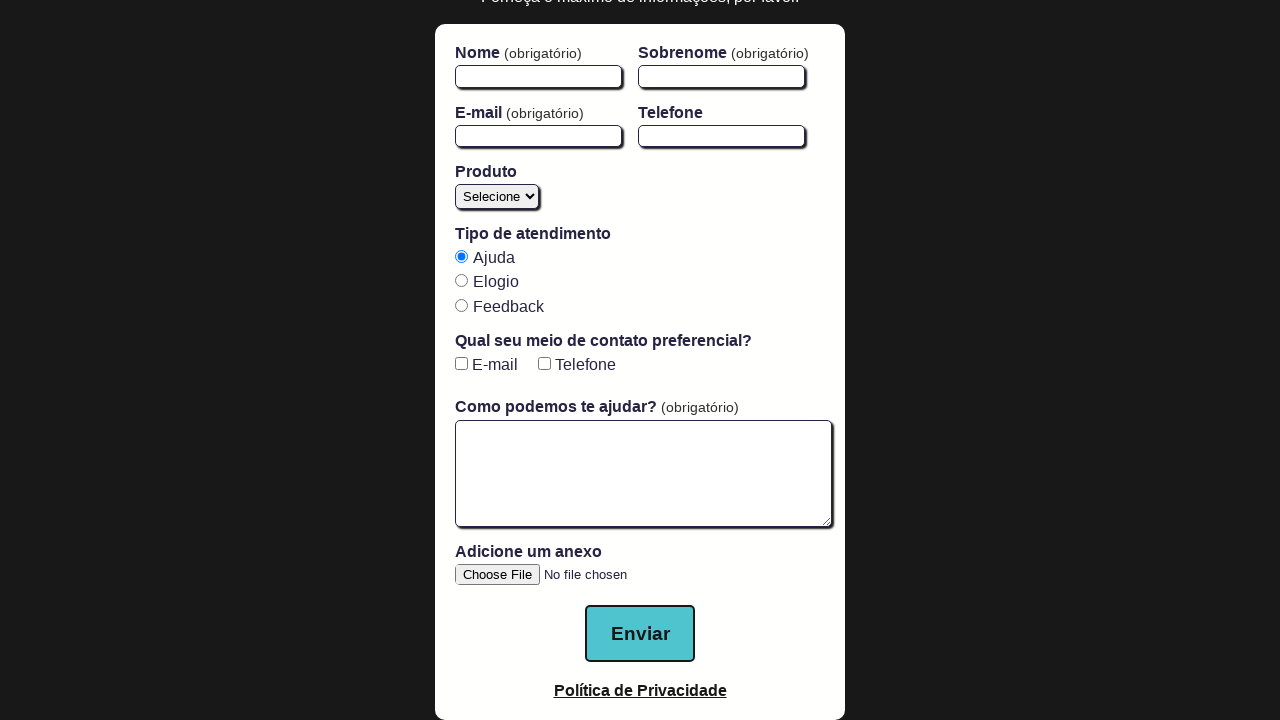